Navigates to the Rahul Shetty Academy Automation Practice page and verifies the page loads successfully by checking for page content.

Starting URL: https://rahulshettyacademy.com/AutomationPractice/

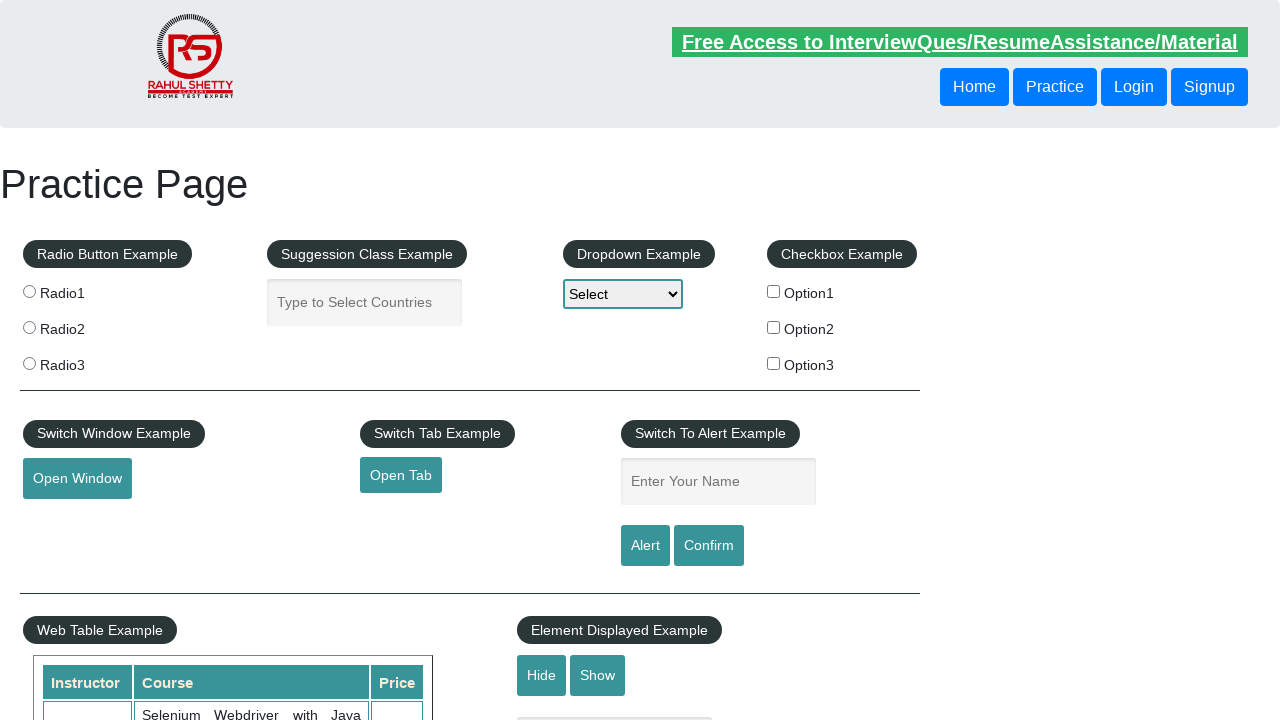

Page DOM content loaded
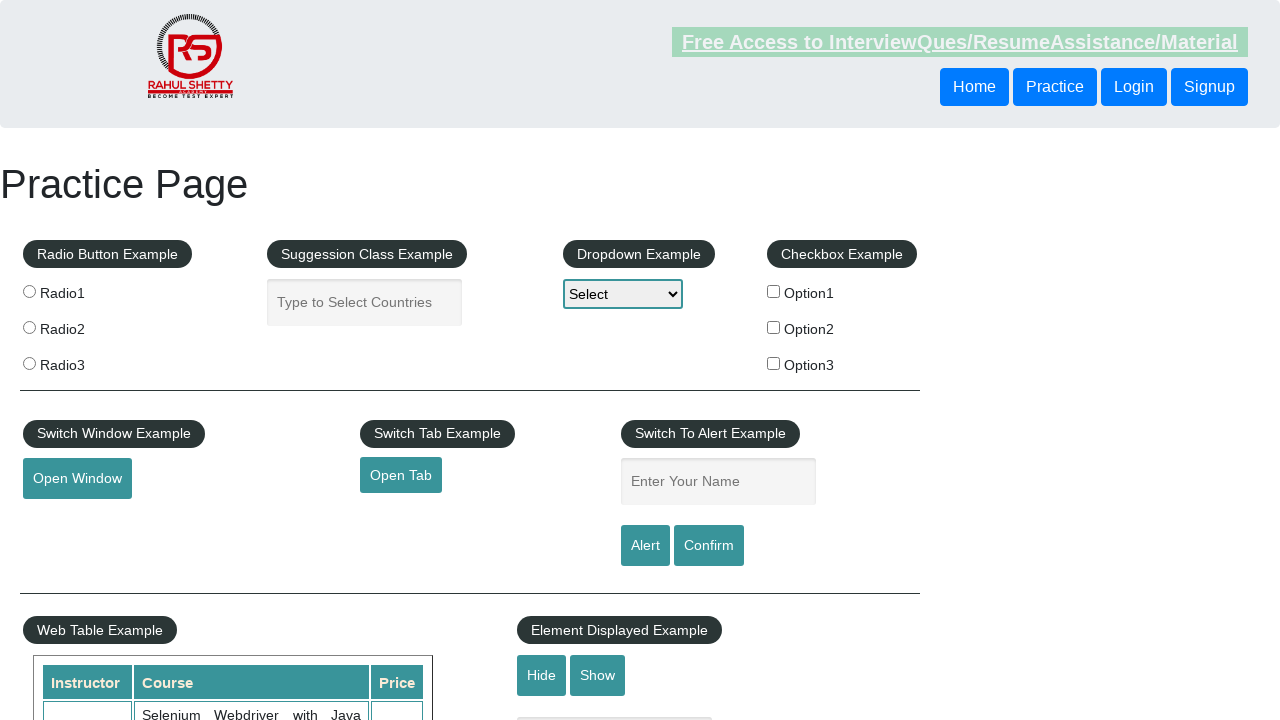

Page header (h1) element is visible, confirming page load success
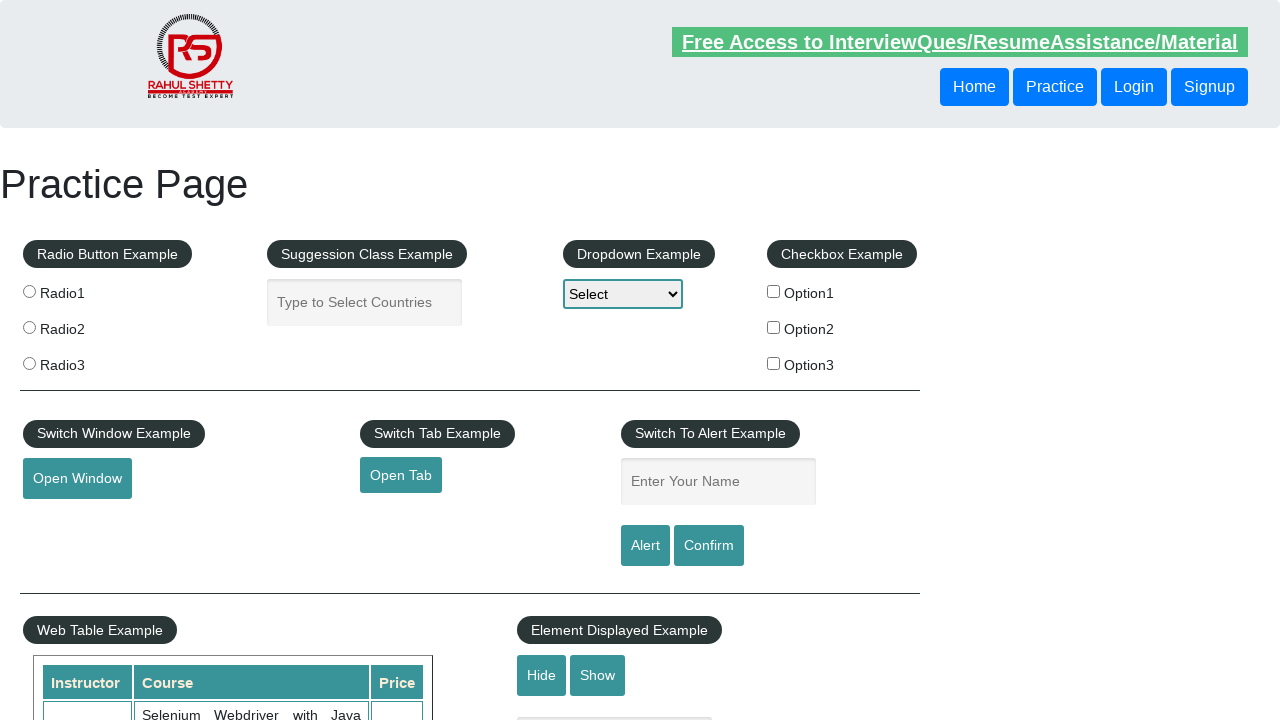

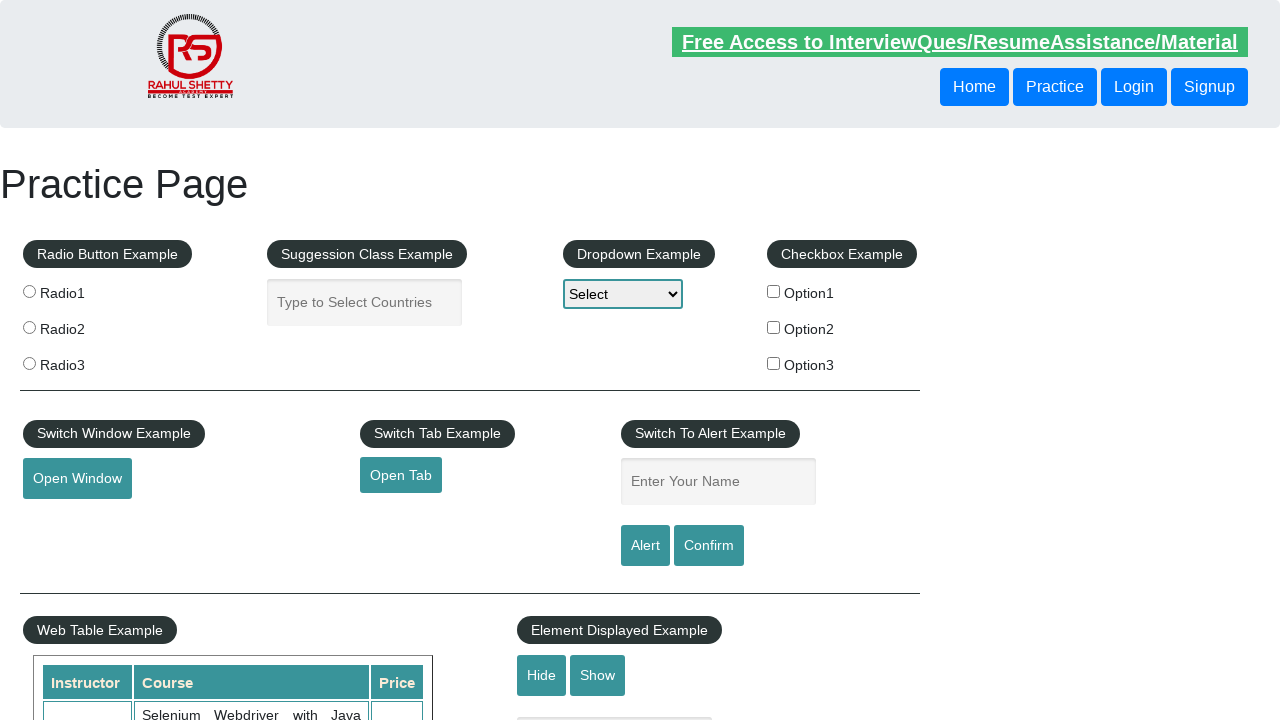